Tests search functionality on morele.net by entering a product search query and submitting the form

Starting URL: https://morele.net

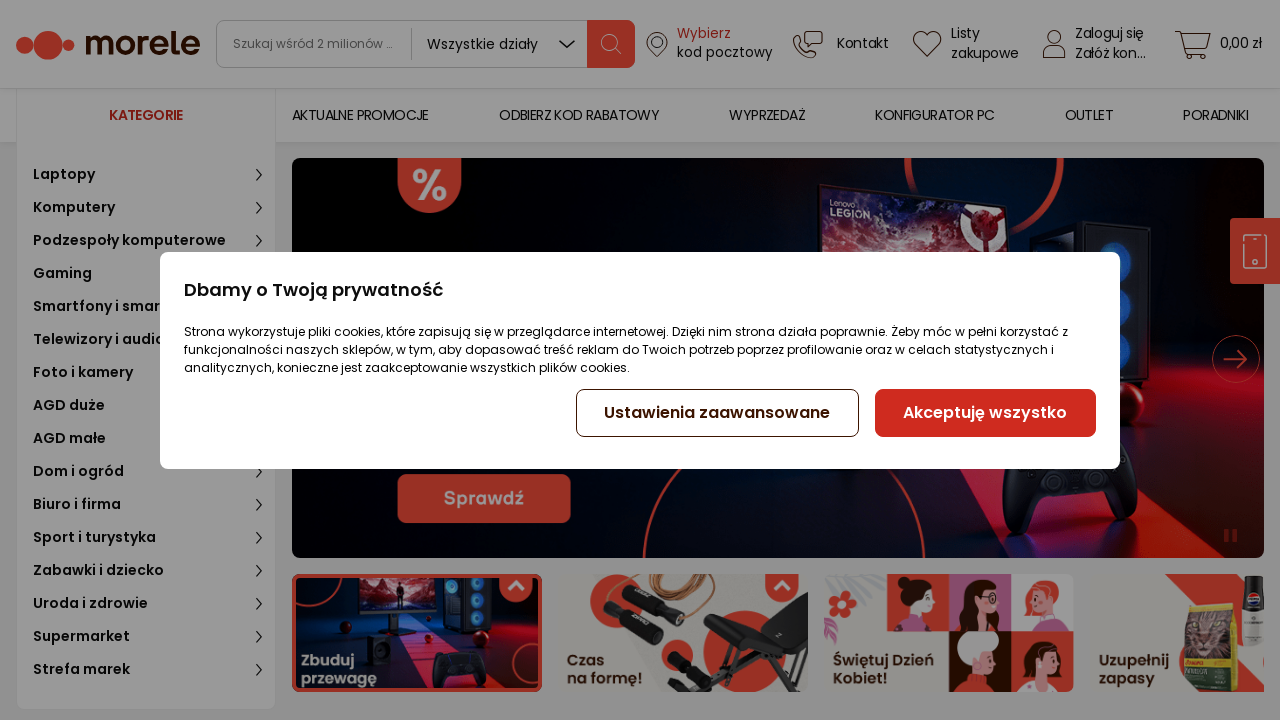

Filled search box with 'Logitech keyboard wireless' on .quick-search-autocomplete
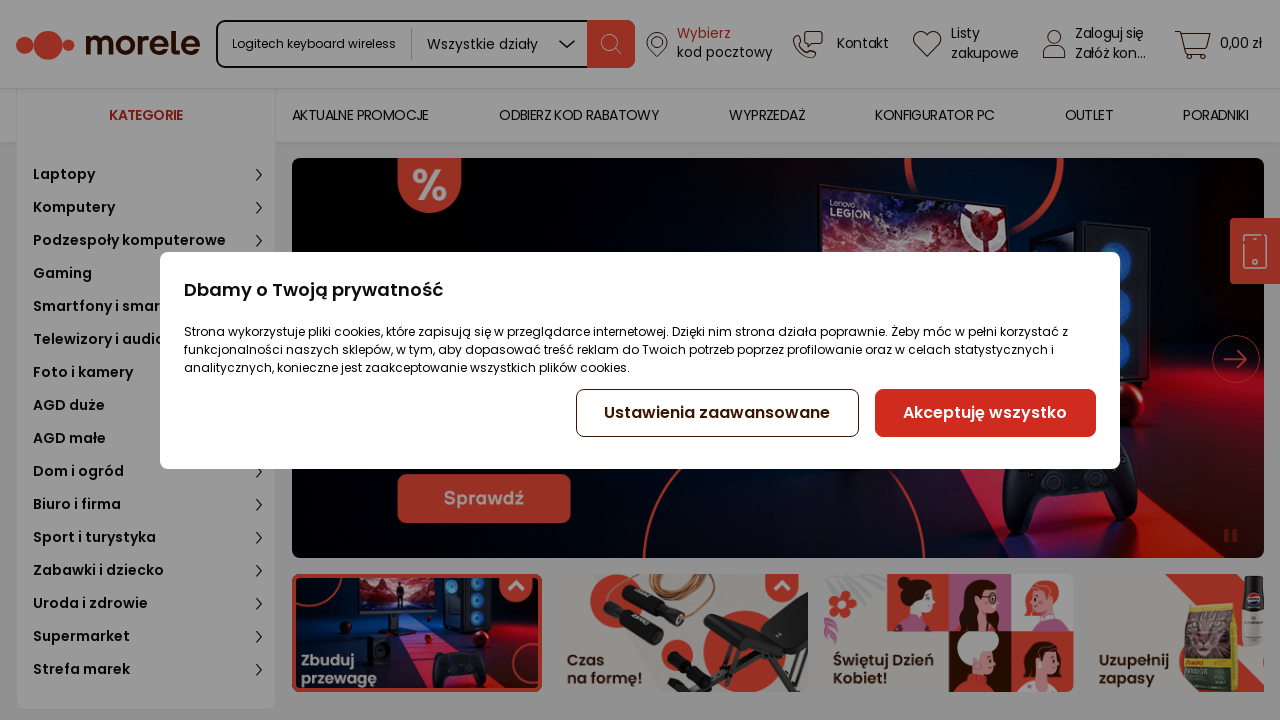

Submitted search form by pressing Enter on .quick-search-autocomplete
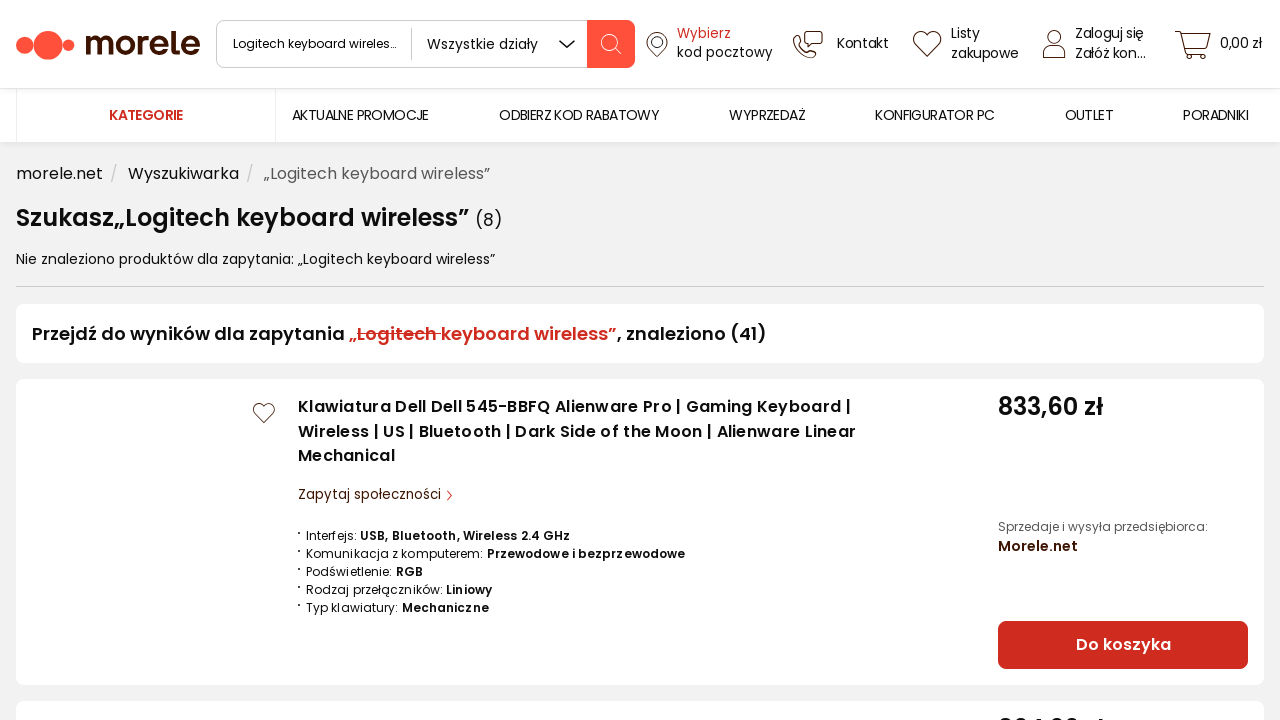

Search results page loaded (network idle)
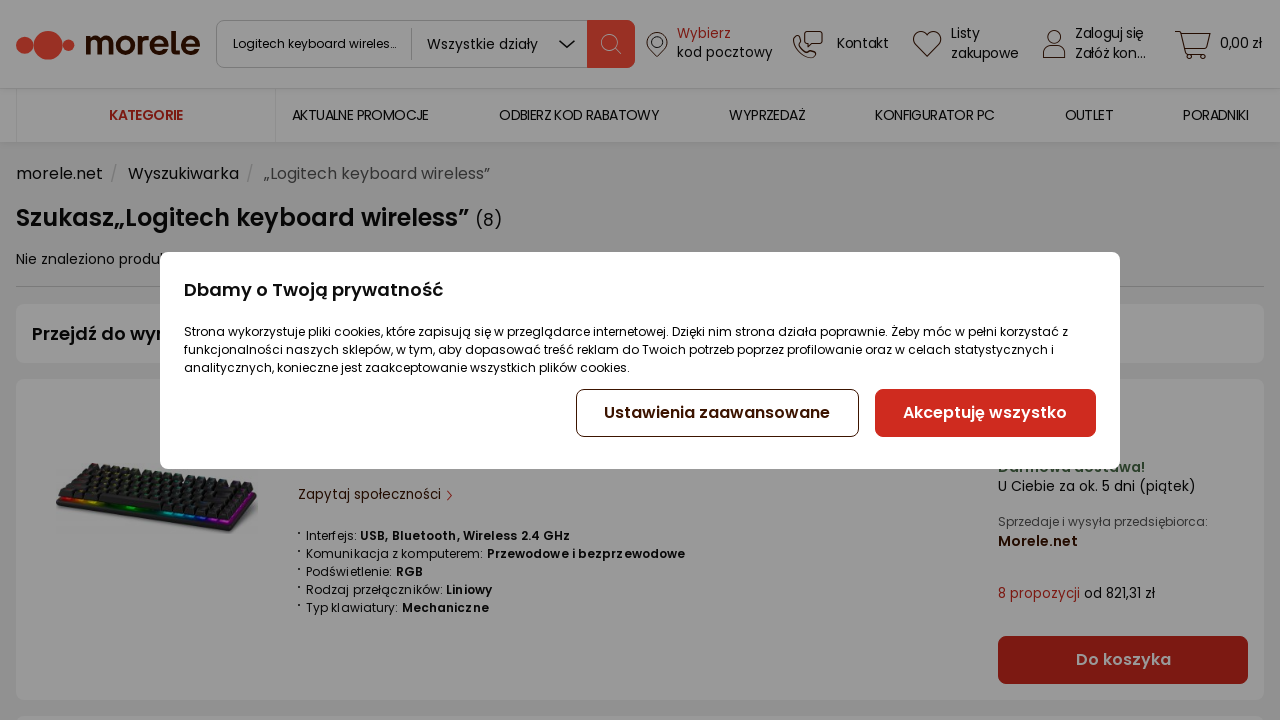

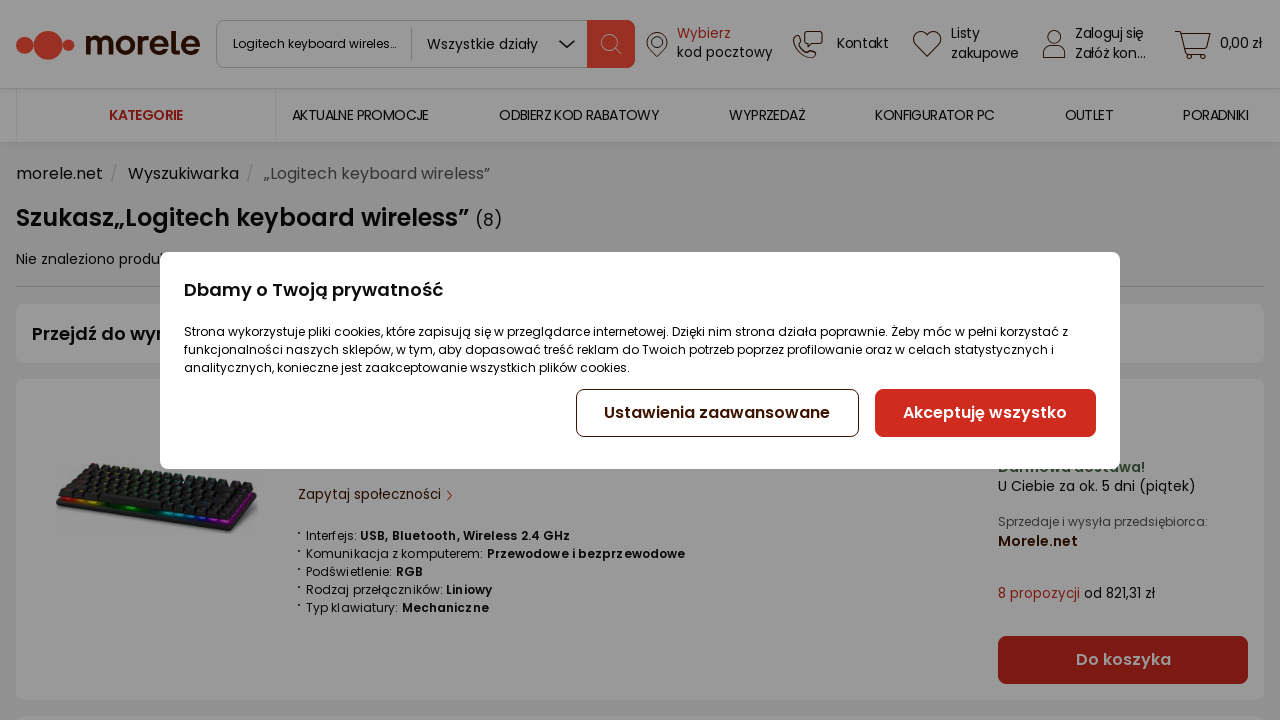